Tests dynamic dropdown functionality by selecting origin and destination airports in a flight booking form

Starting URL: https://rahulshettyacademy.com/dropdownsPractise/

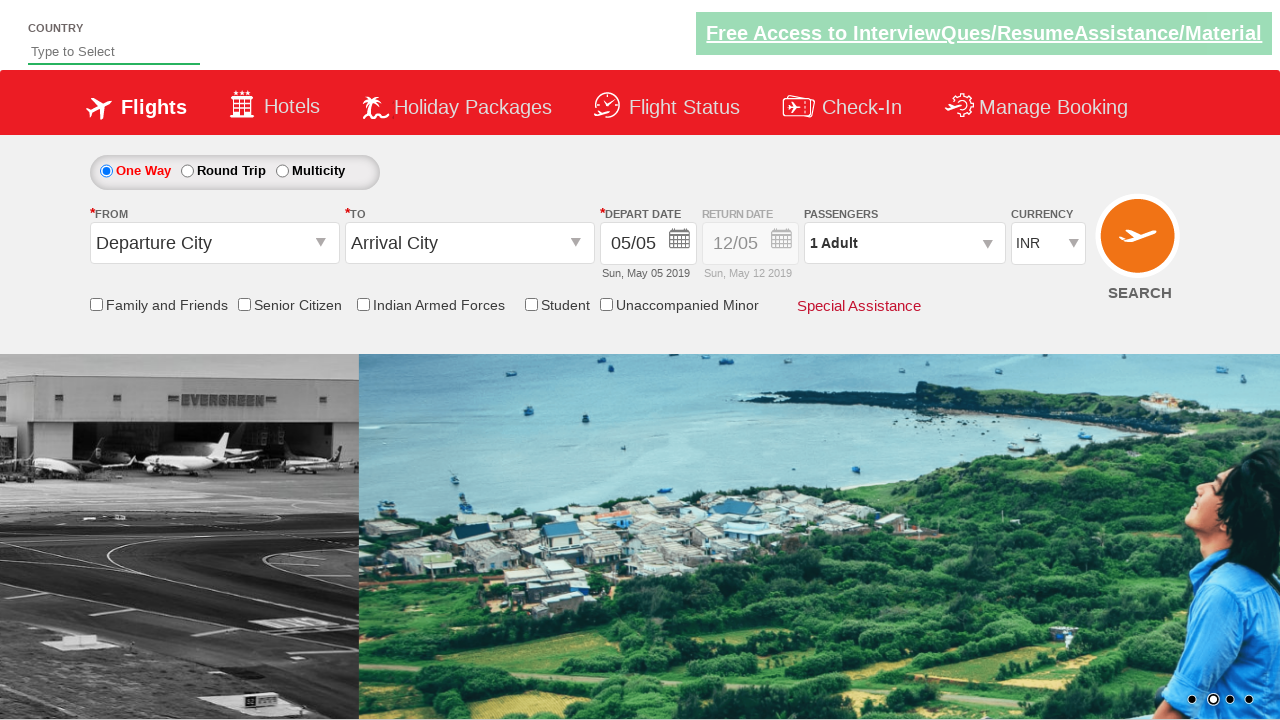

Clicked origin station dropdown to open at (214, 243) on #ctl00_mainContent_ddl_originStation1_CTXT
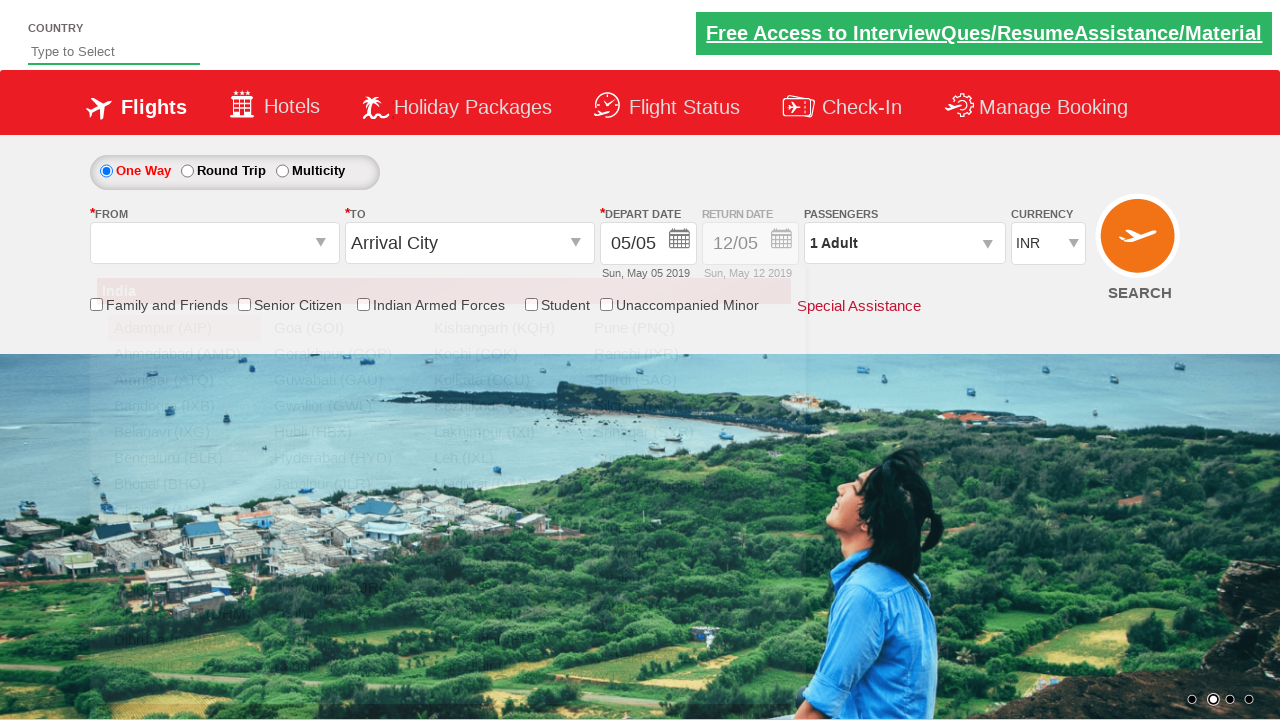

Selected Bangalore (BLR) as origin airport at (184, 458) on a[value='BLR']
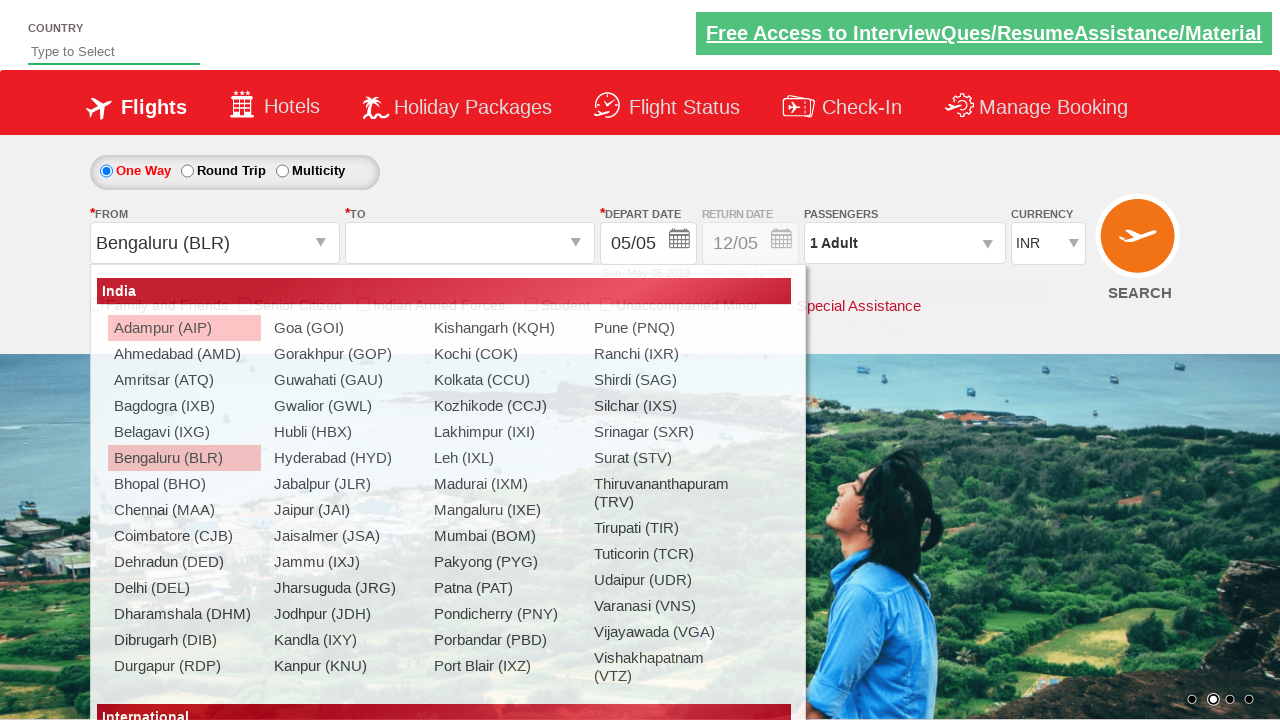

Selected Bagdogra (IXB) as destination airport at (439, 406) on (//a[@value='IXB'][normalize-space()='Bagdogra (IXB)'])[2]
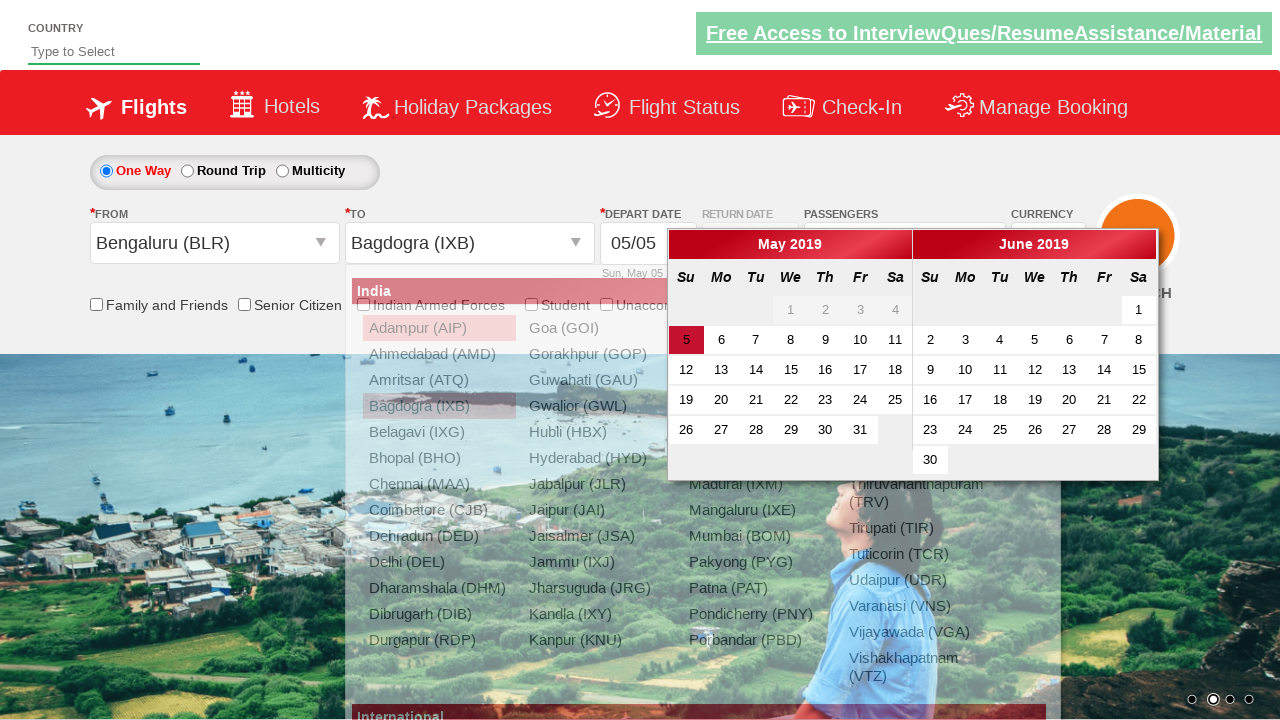

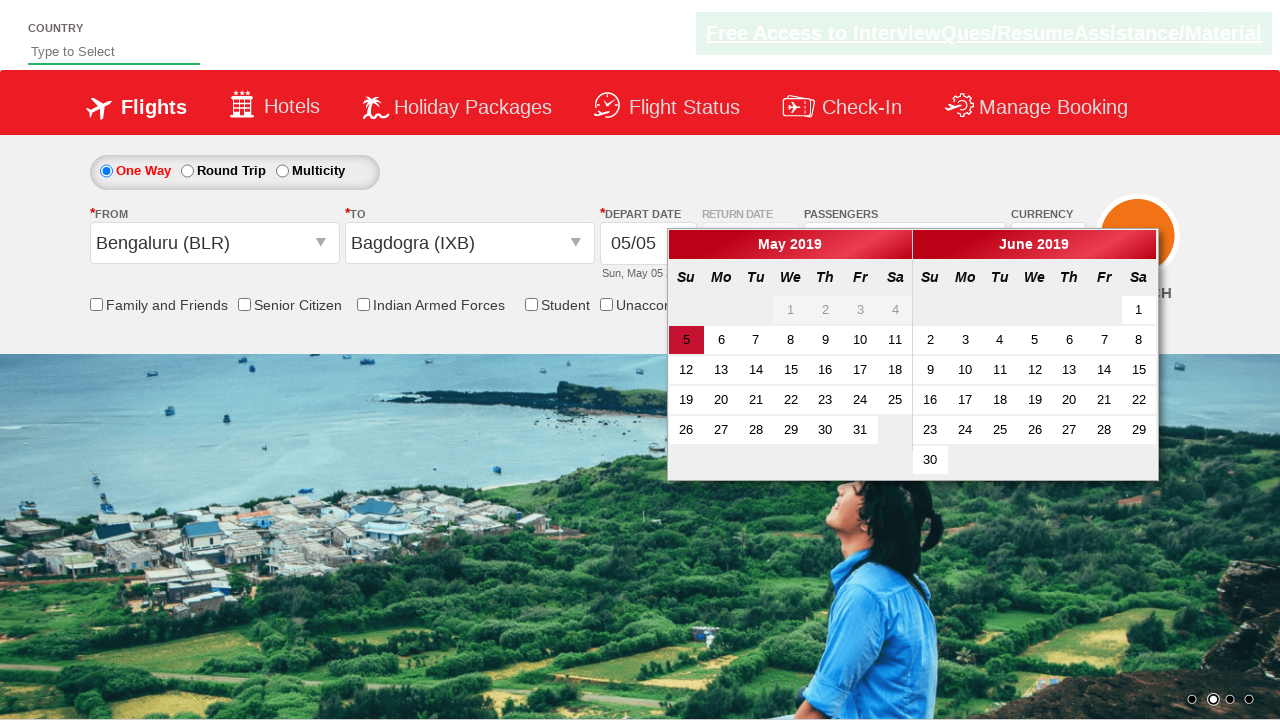